Tests the jQuery UI Selectable widget by navigating to the Selectable demo page, switching to the iframe, and selecting an item from the list

Starting URL: https://jqueryui.com/

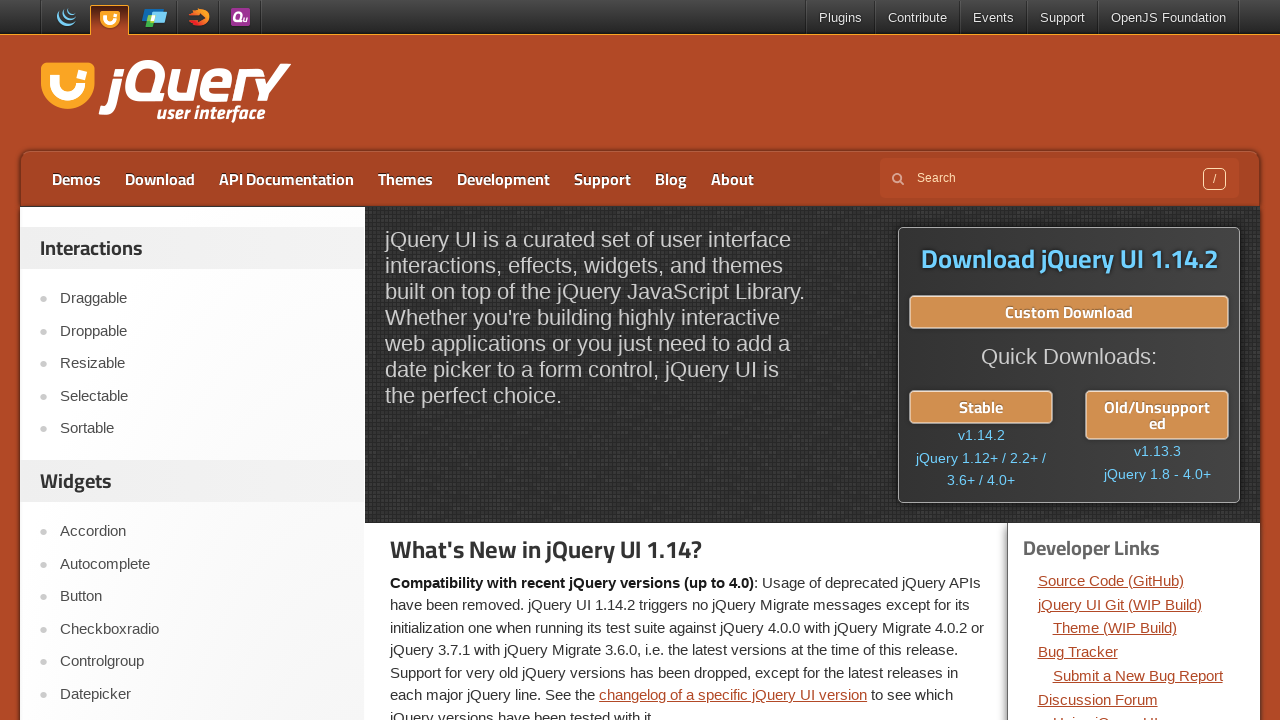

Clicked on the Selectable link to navigate to the demo at (202, 396) on text=Selectable
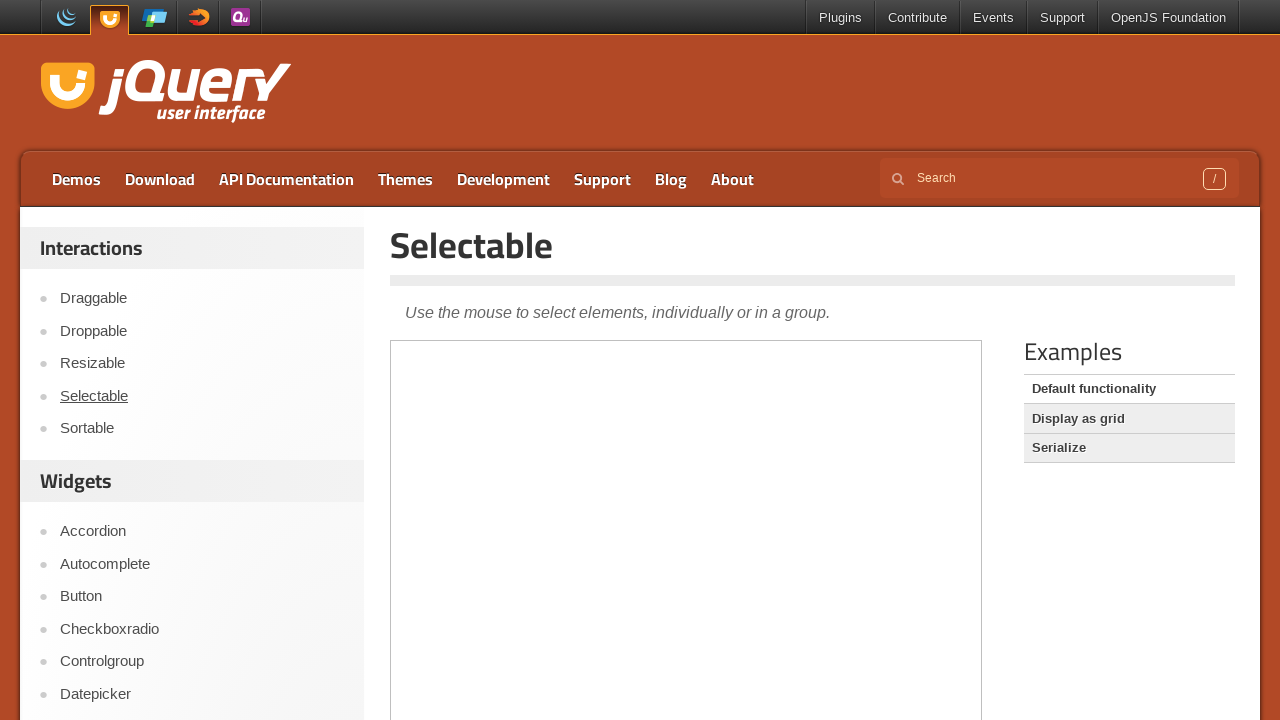

Located the demo iframe
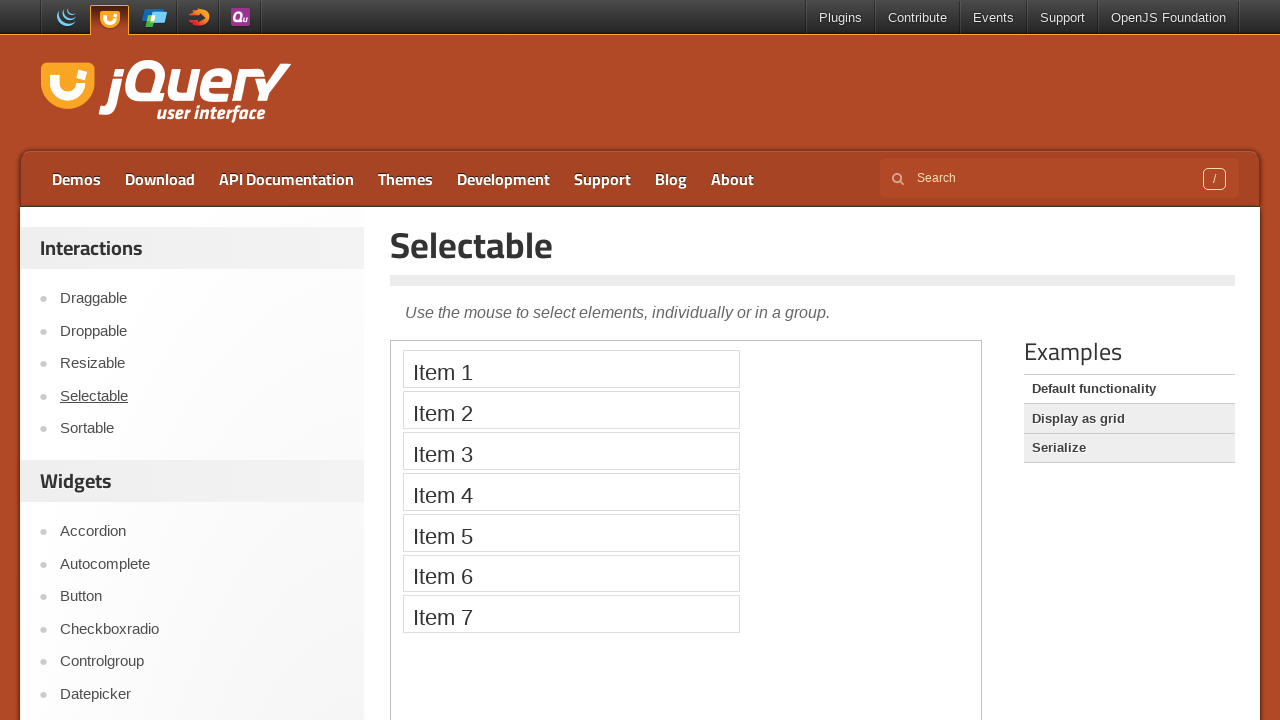

Selected the 5th item from the jQuery UI Selectable list at (571, 532) on .demo-frame >> internal:control=enter-frame >> #selectable li:nth-child(5)
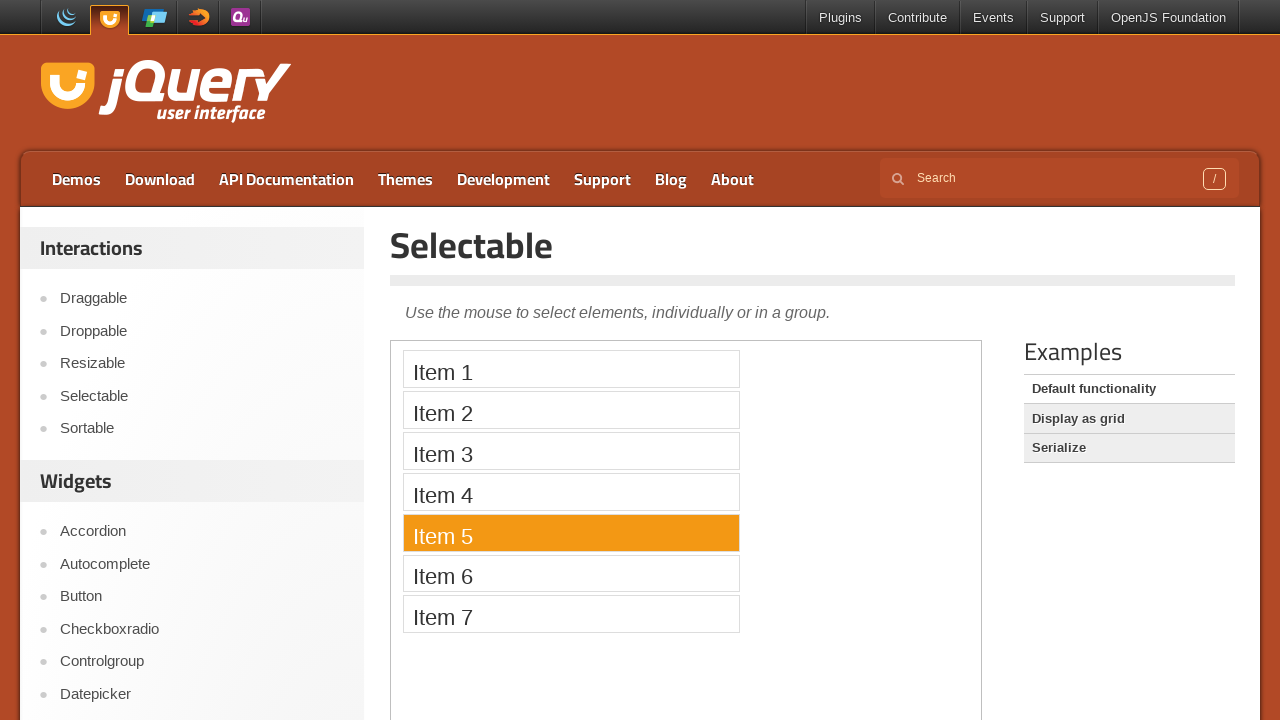

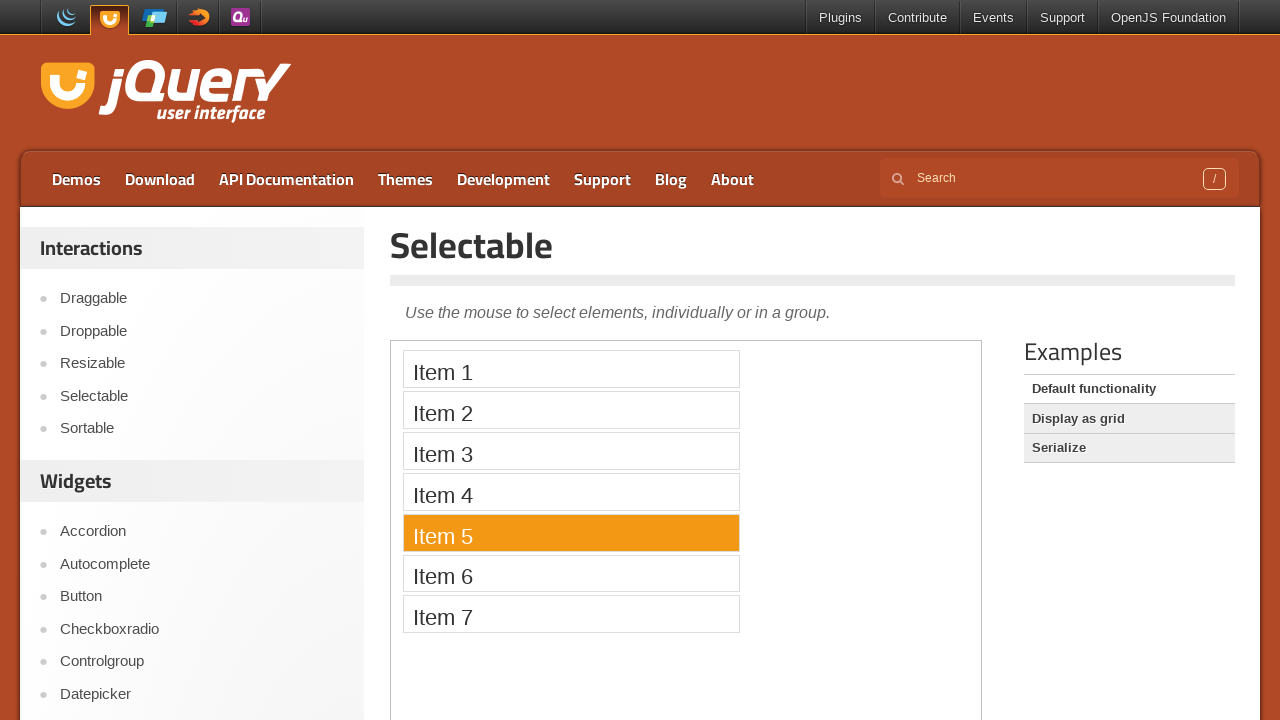